Tests working with multiple browser windows using a more robust approach by storing window handles before and after clicking, then finding the new window by comparing handle collections.

Starting URL: https://the-internet.herokuapp.com/windows

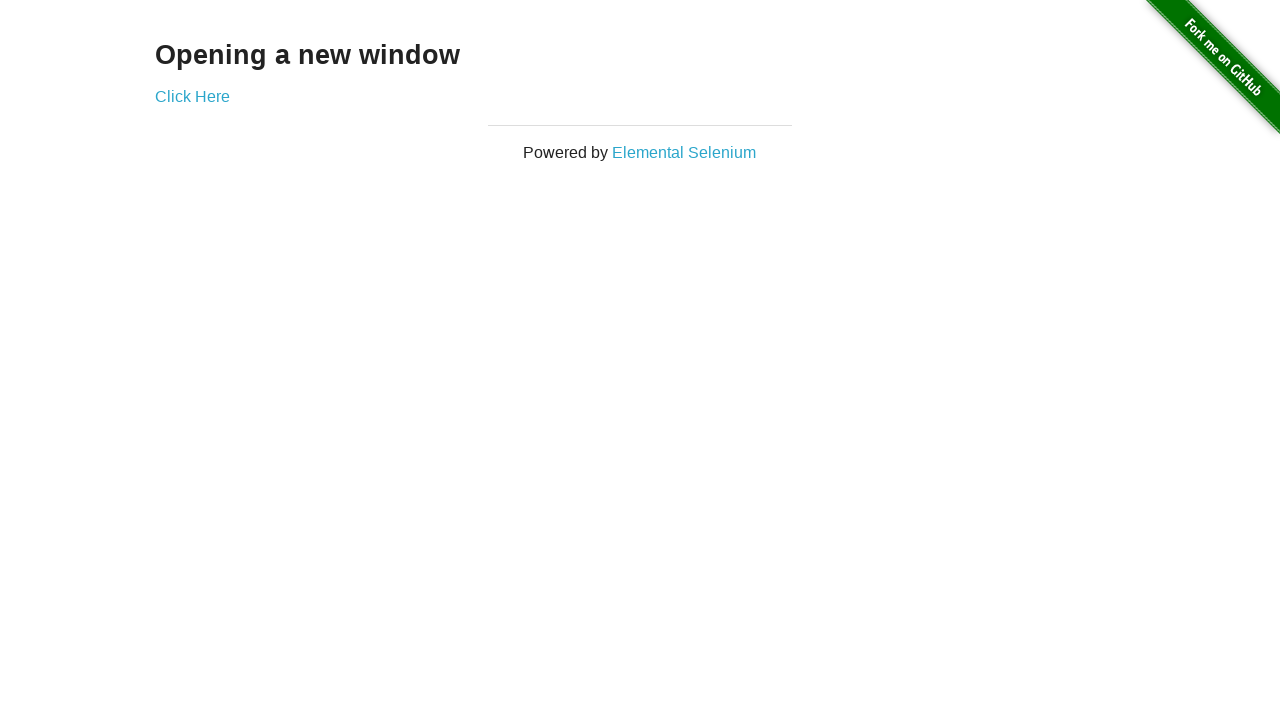

Stored reference to original page
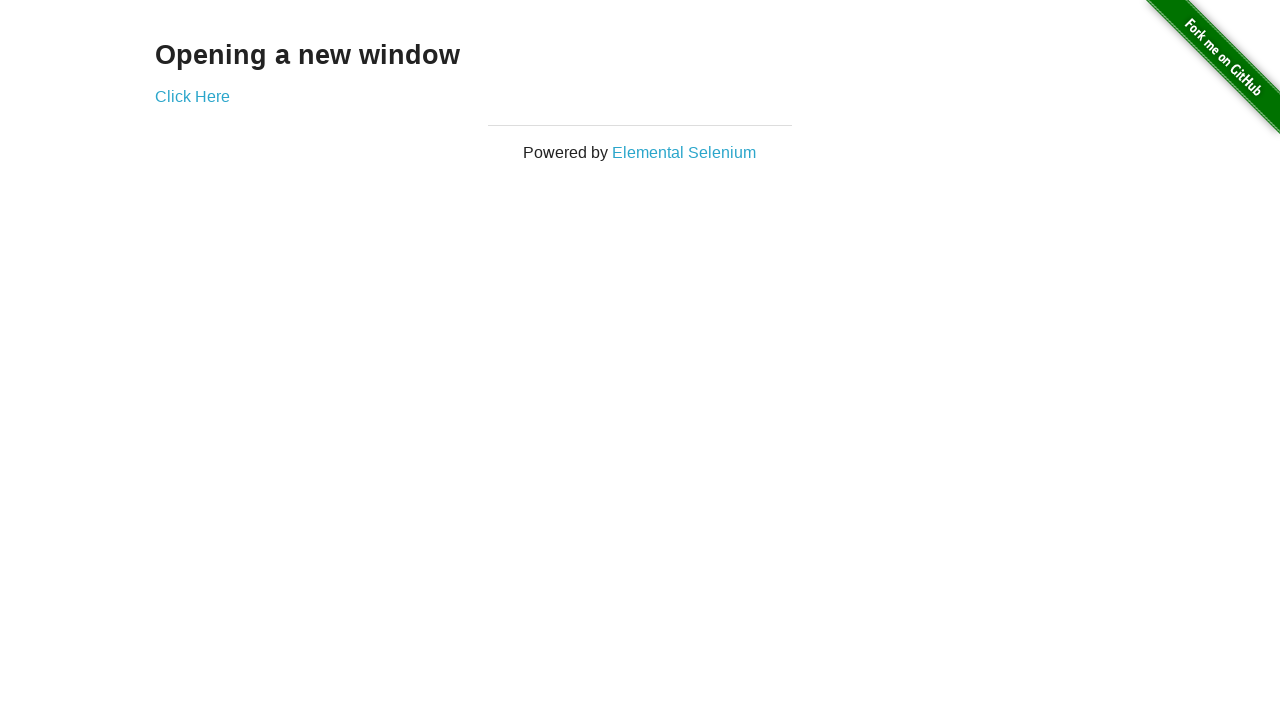

Clicked link to open new window at (192, 96) on .example a
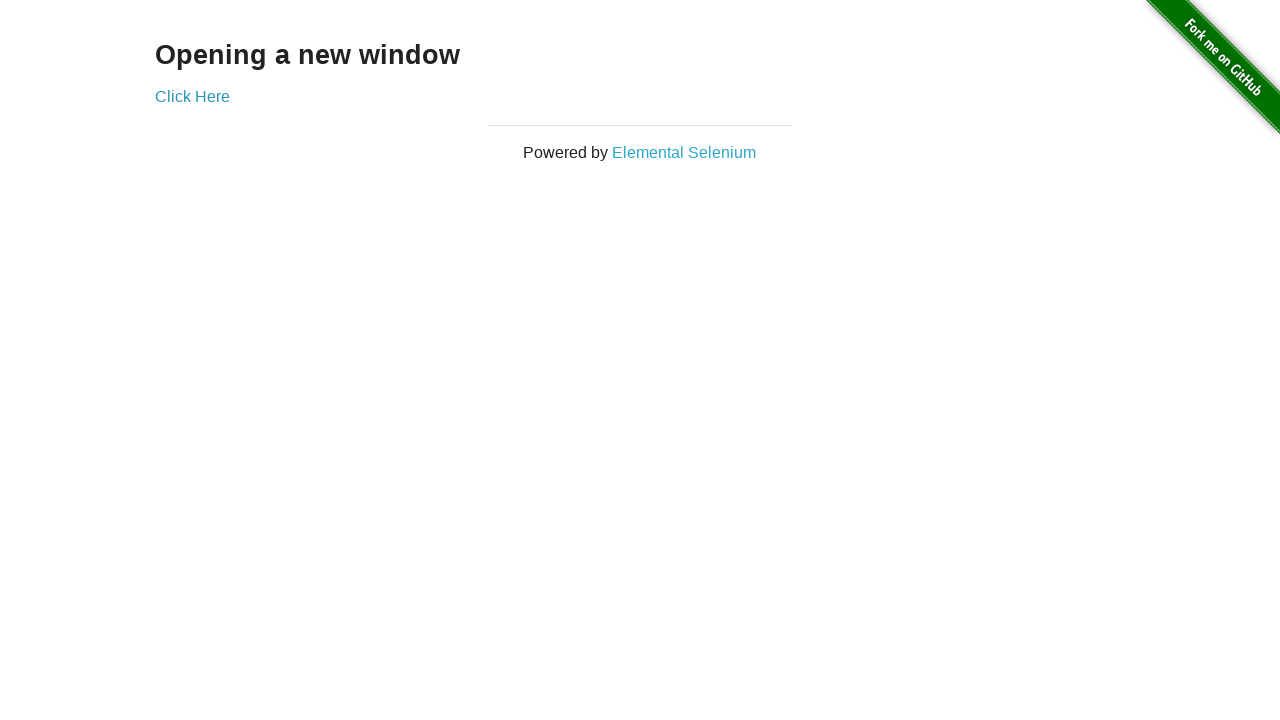

New page window opened and captured
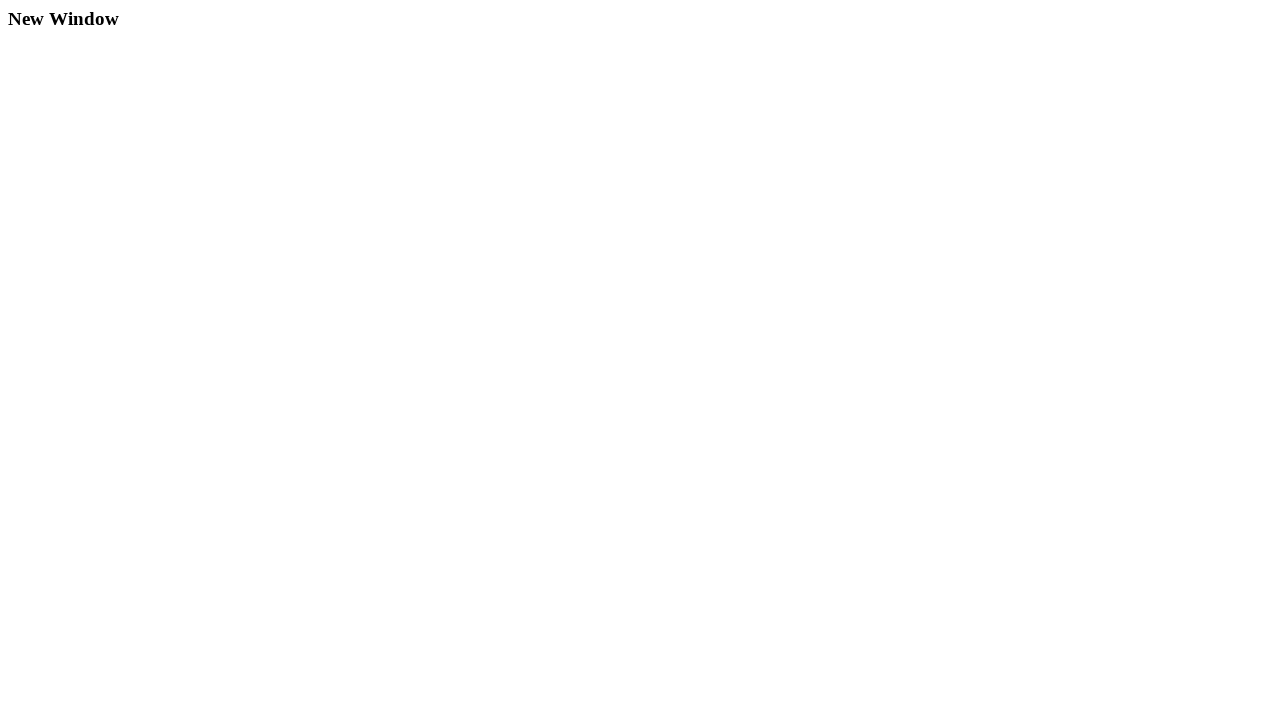

New page finished loading
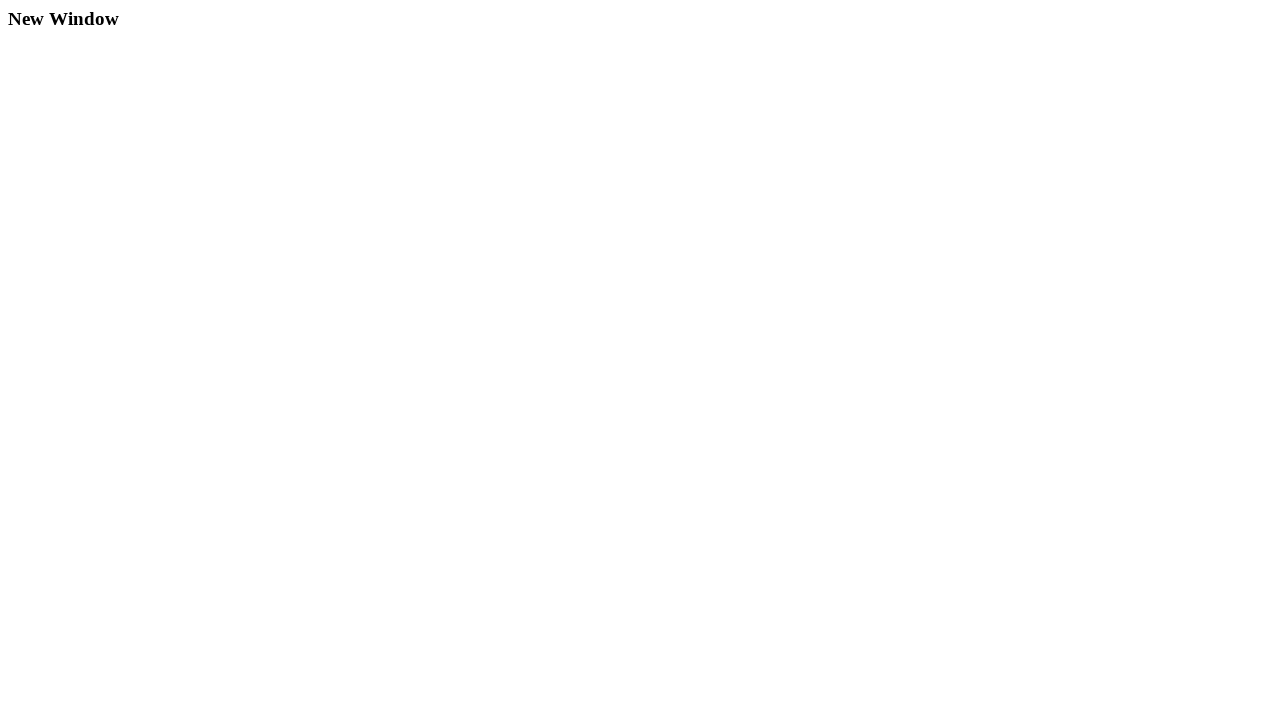

Verified original page title is 'The Internet'
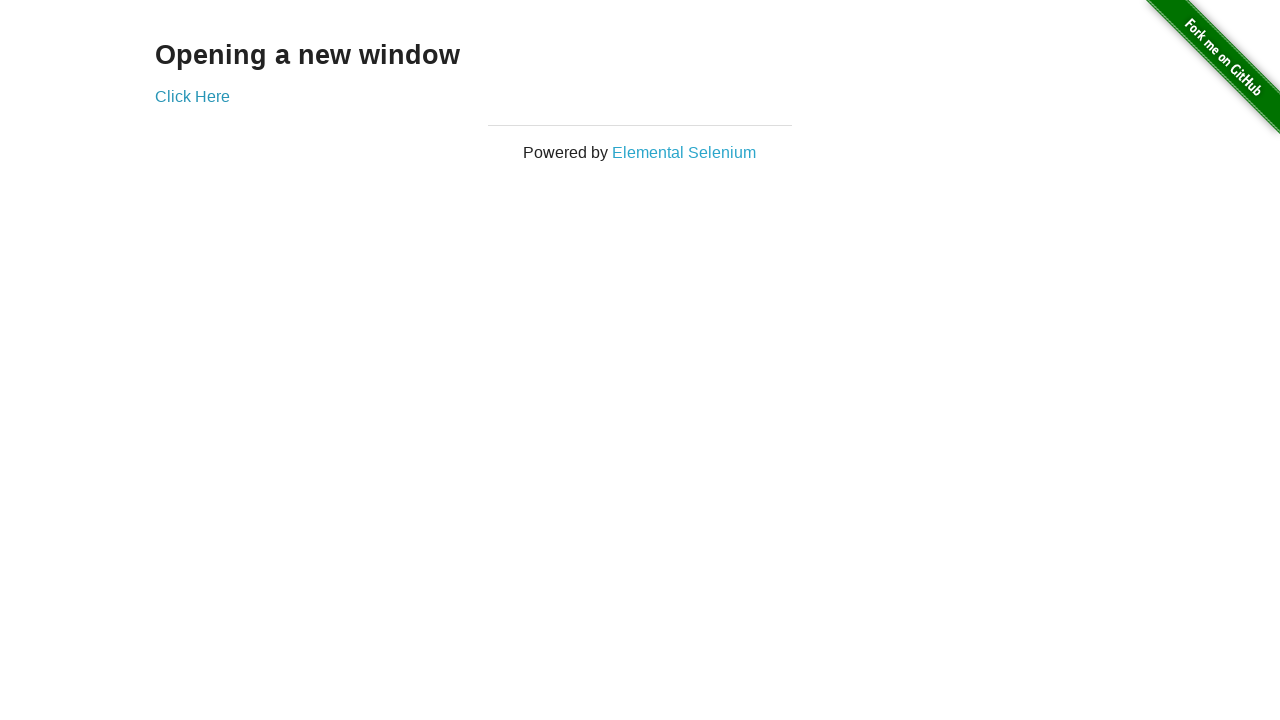

Waited for new page to have a non-empty title
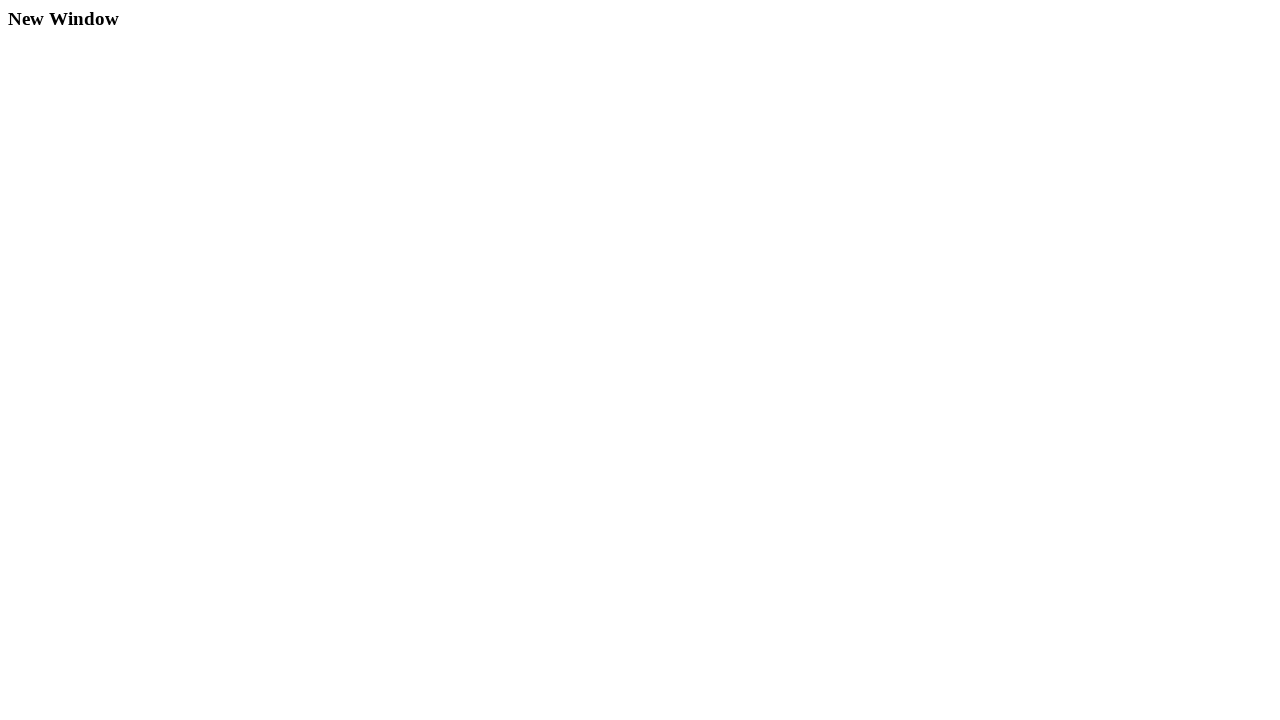

Verified new page title is 'New Window'
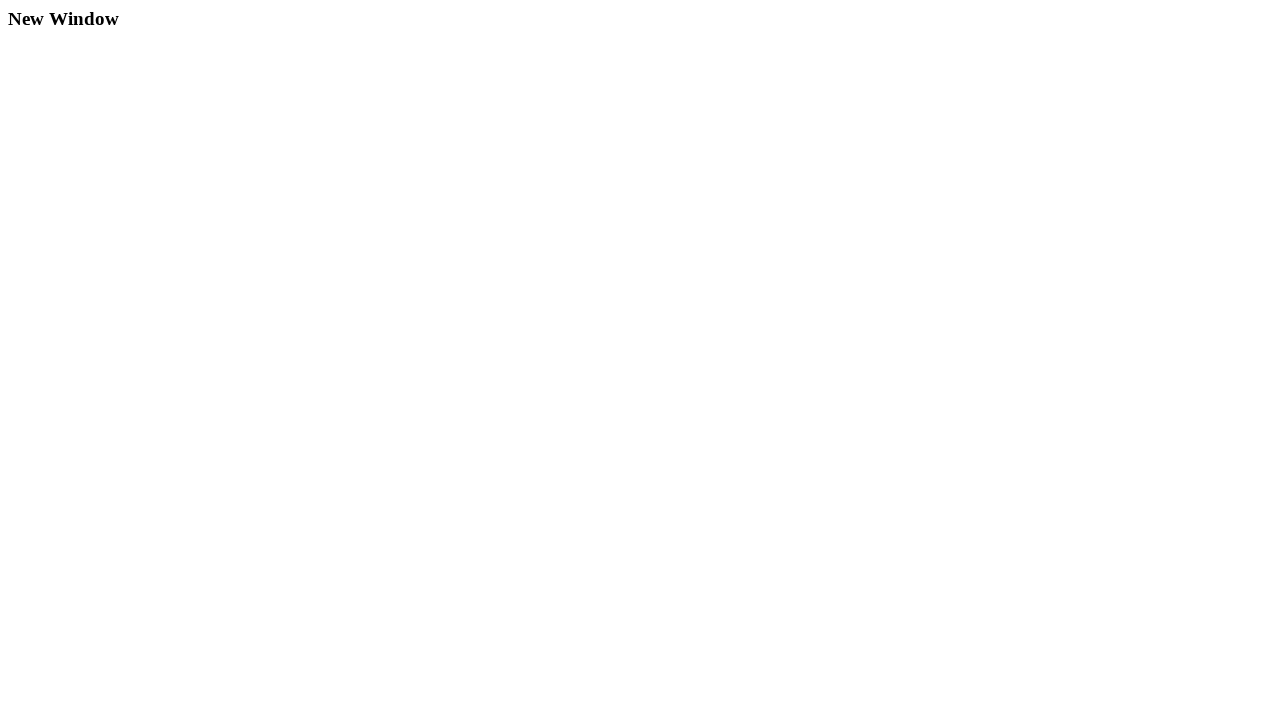

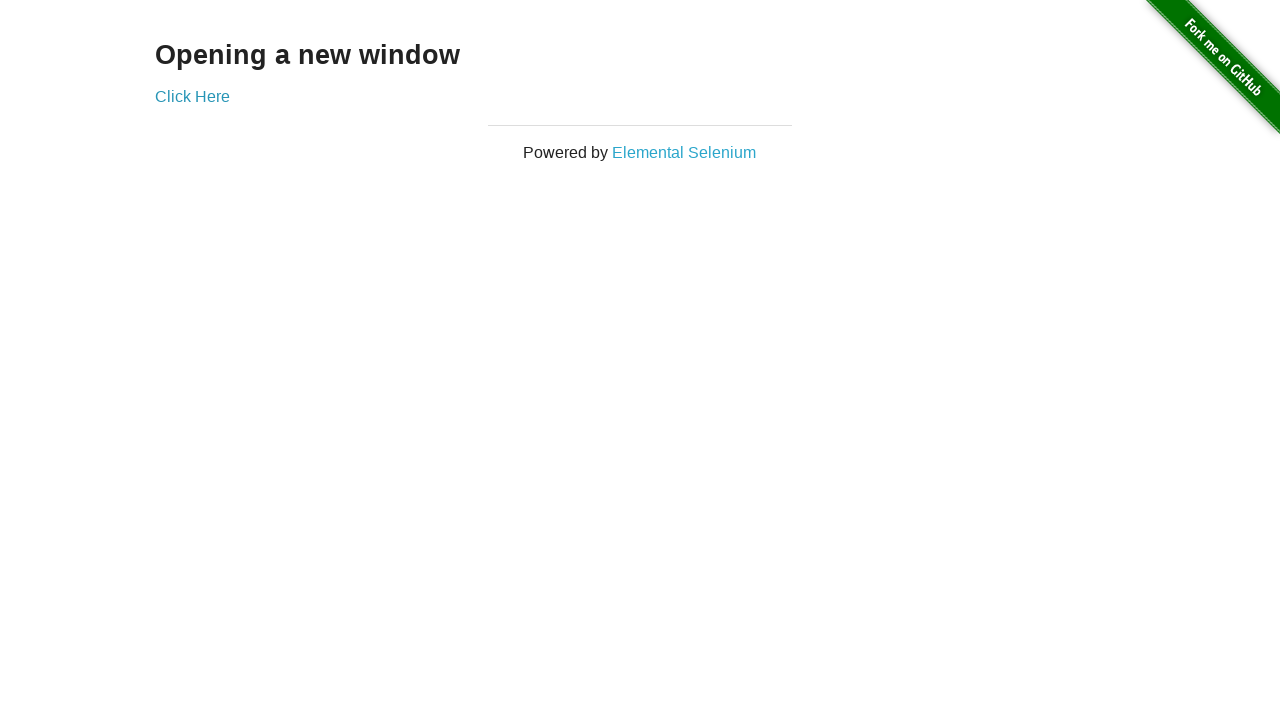